Tests dropdown selection functionality by selecting an option from a dropdown menu on a practice automation page

Starting URL: https://rahulshettyacademy.com/AutomationPractice/

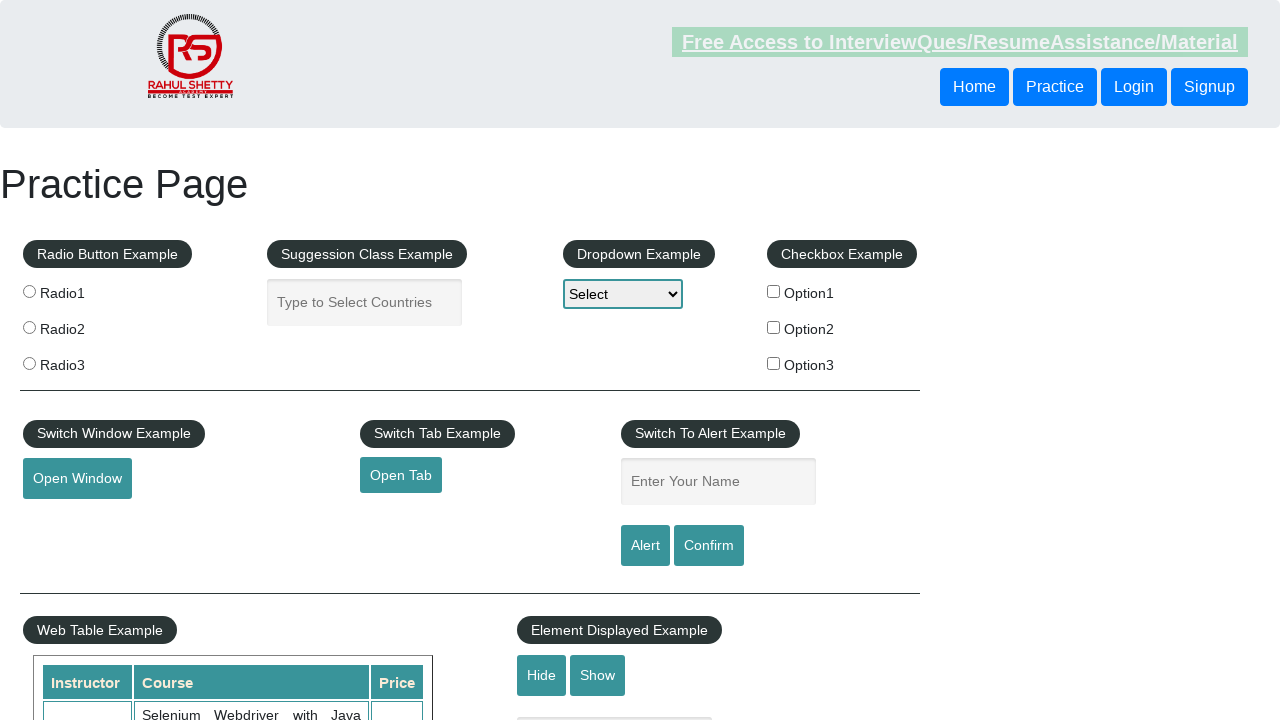

Navigated to practice automation page
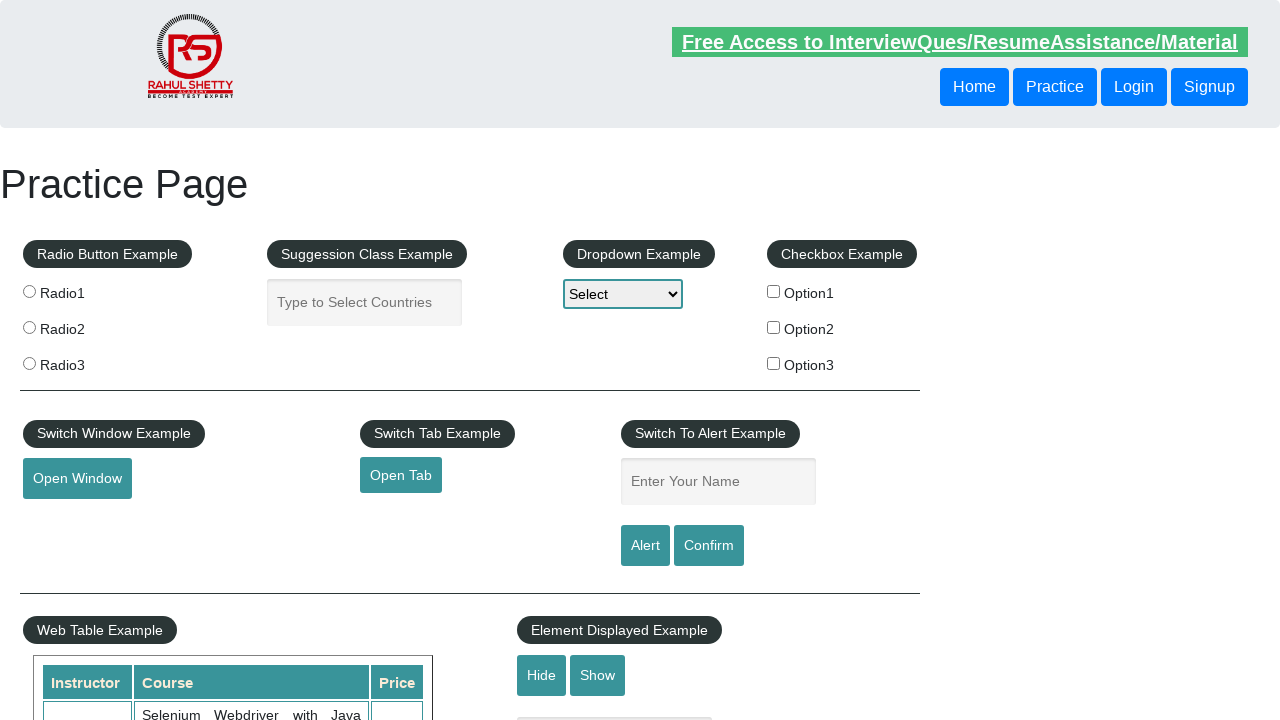

Selected 'option1' from dropdown menu on select[id*='dropdown']
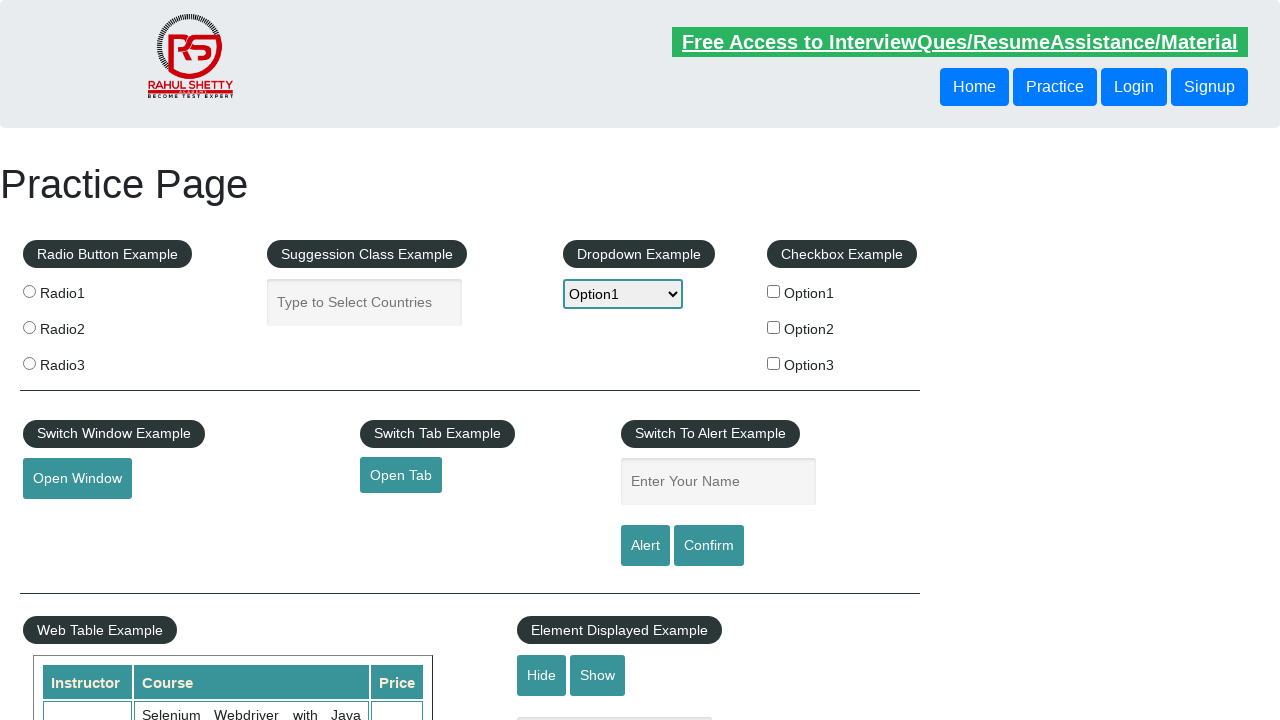

Verified selected dropdown value: option1
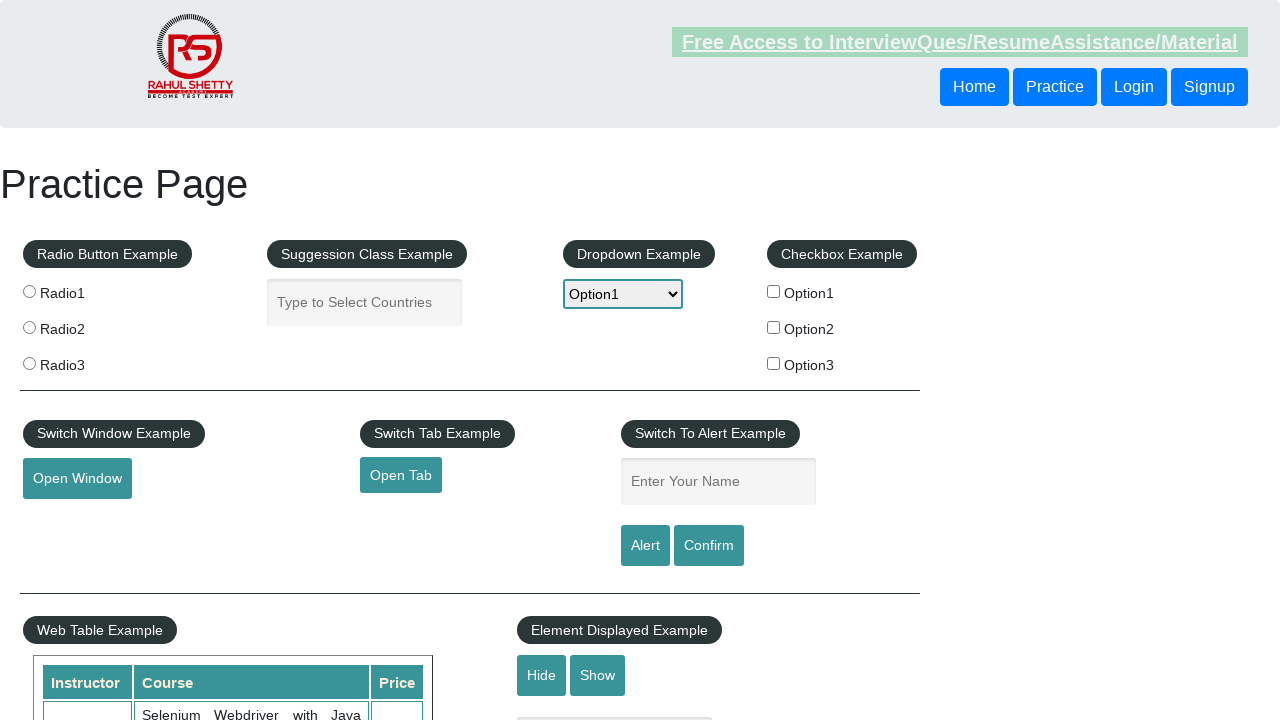

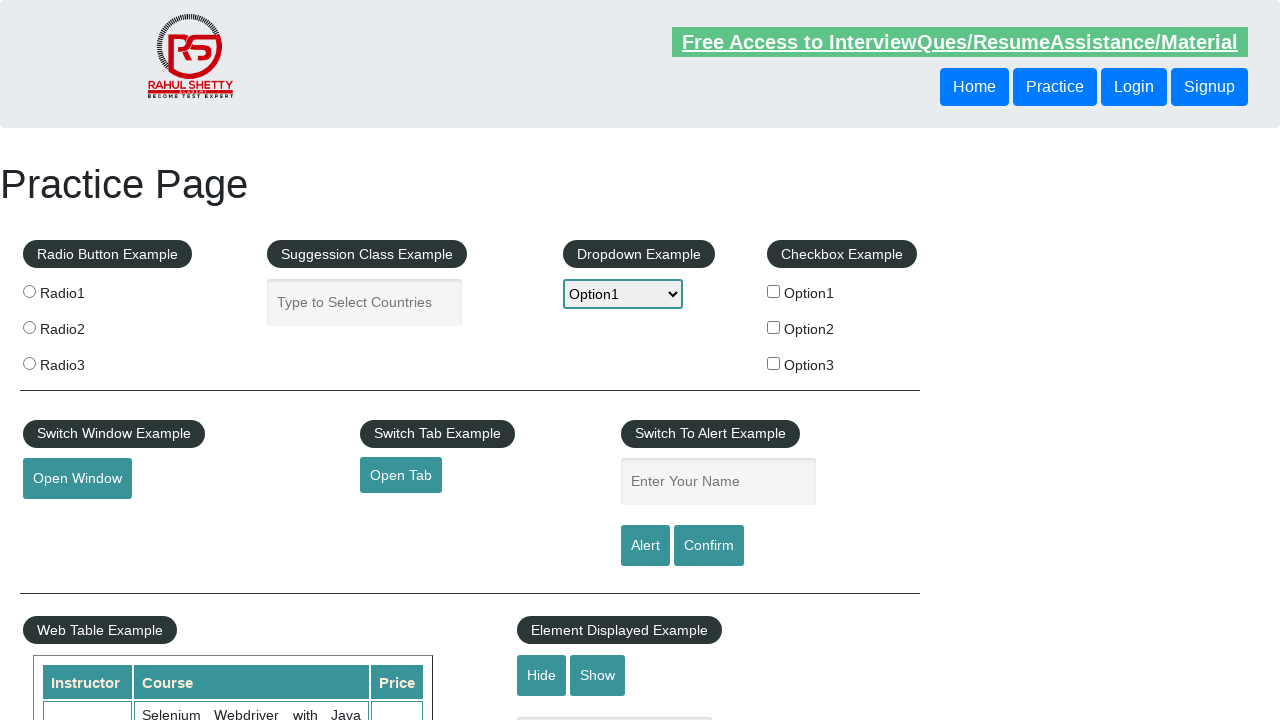